Tests clicking on a "Created" link and verifies that the link responds with a 201 status code and "Created" status text

Starting URL: https://demoqa.com/links

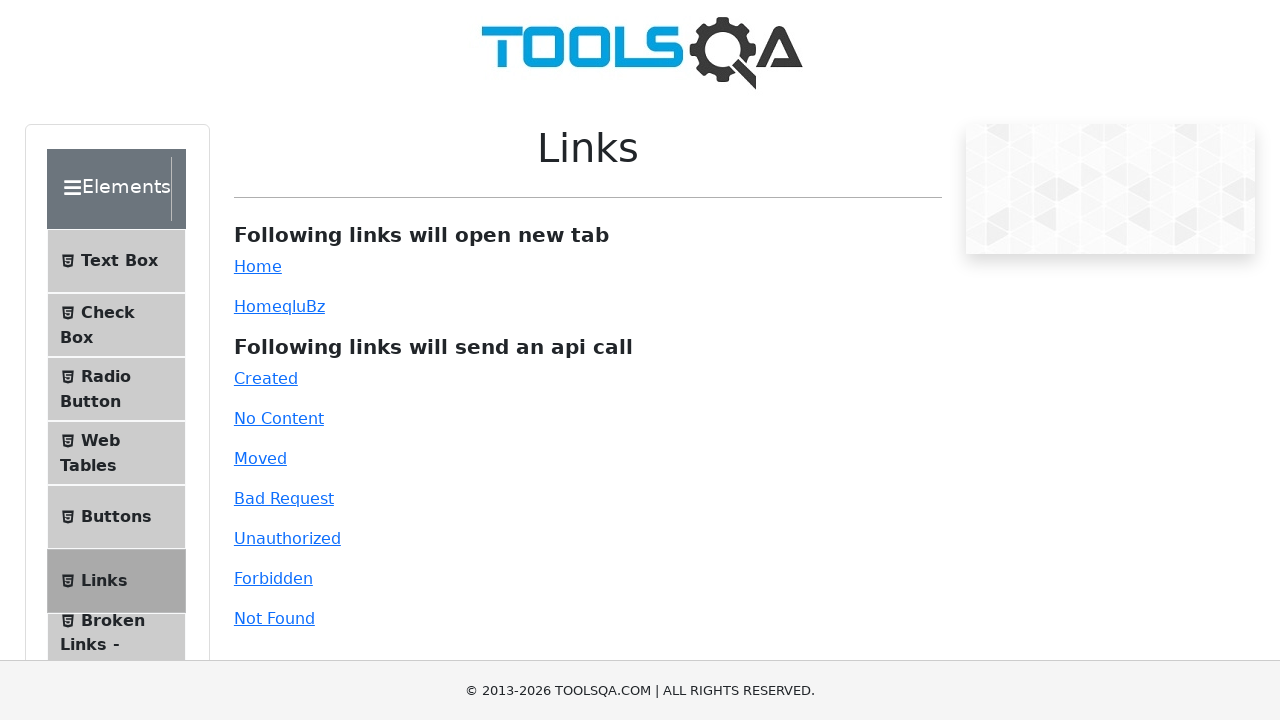

Clicked on the 'Created' link at (266, 378) on #created
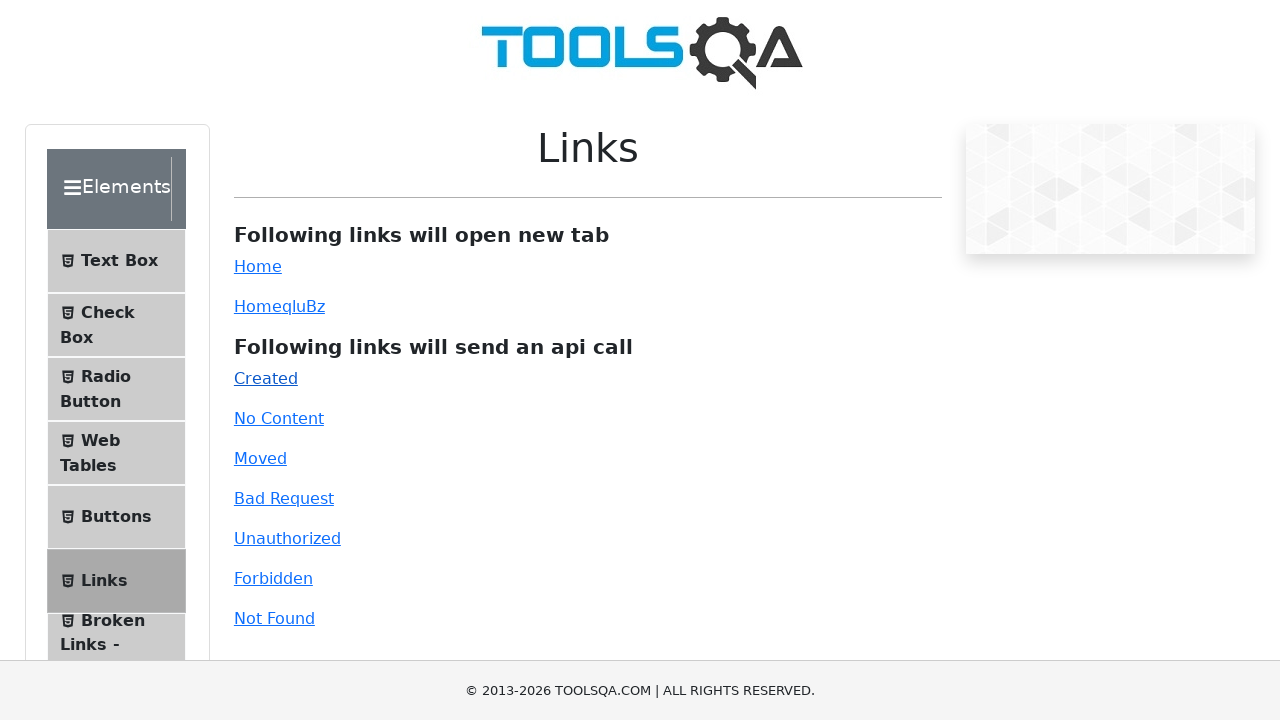

Waited for link response message to appear
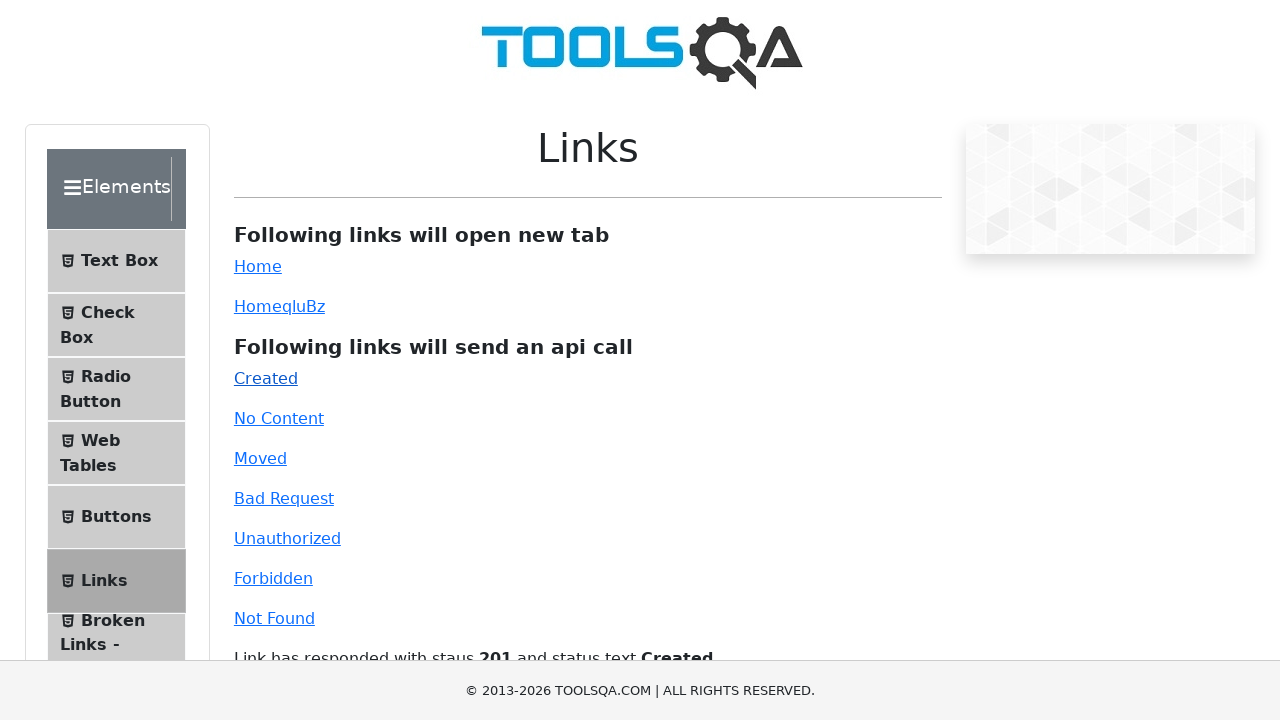

Retrieved response text from link response element
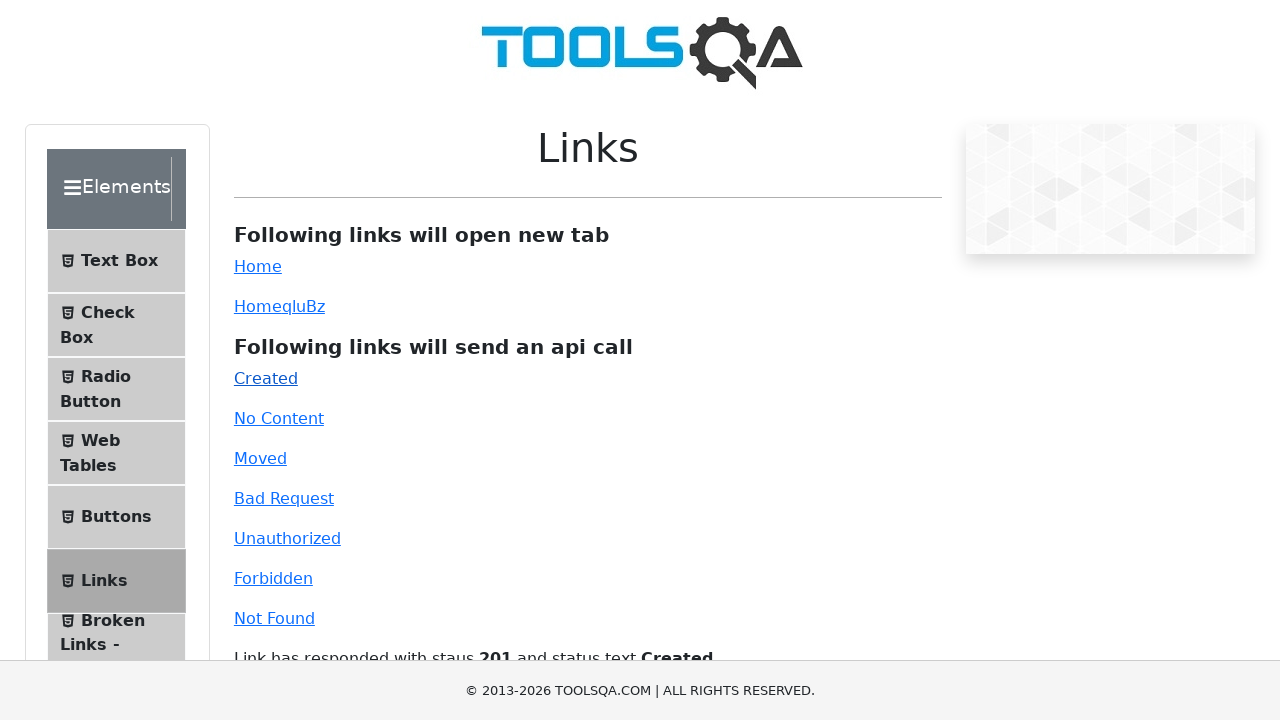

Verified response contains 201 status code and 'Created' status text
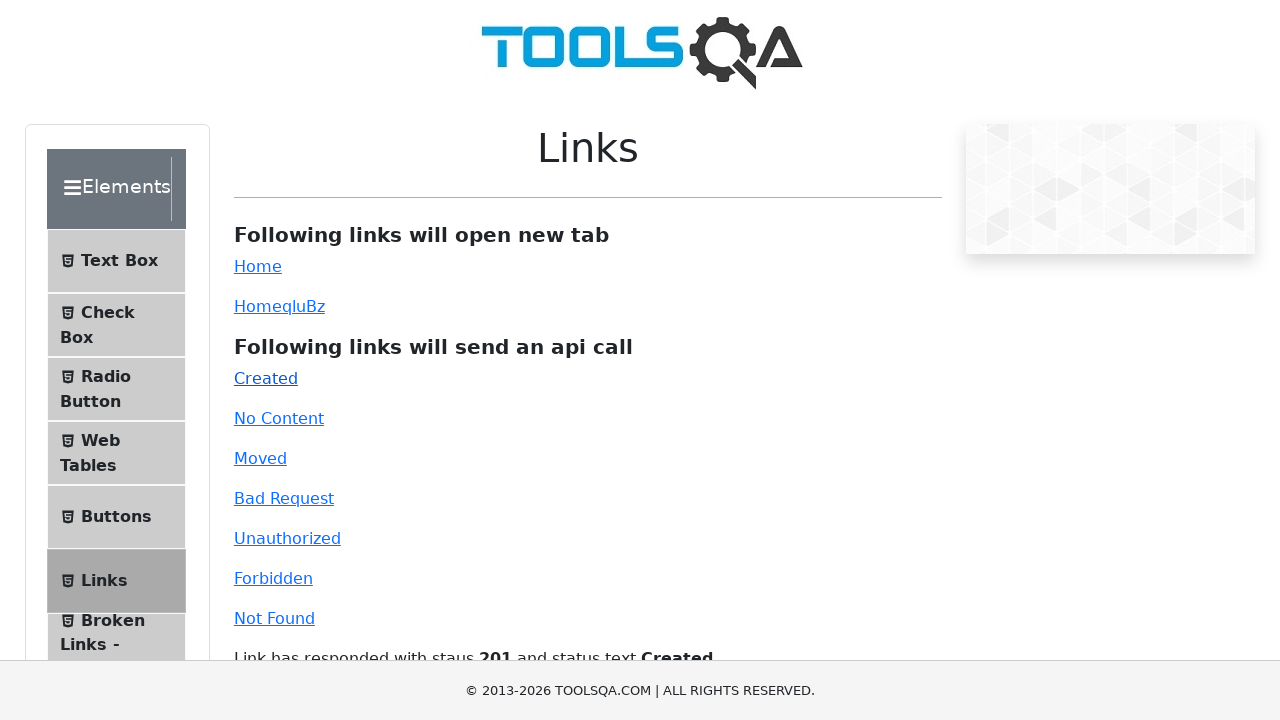

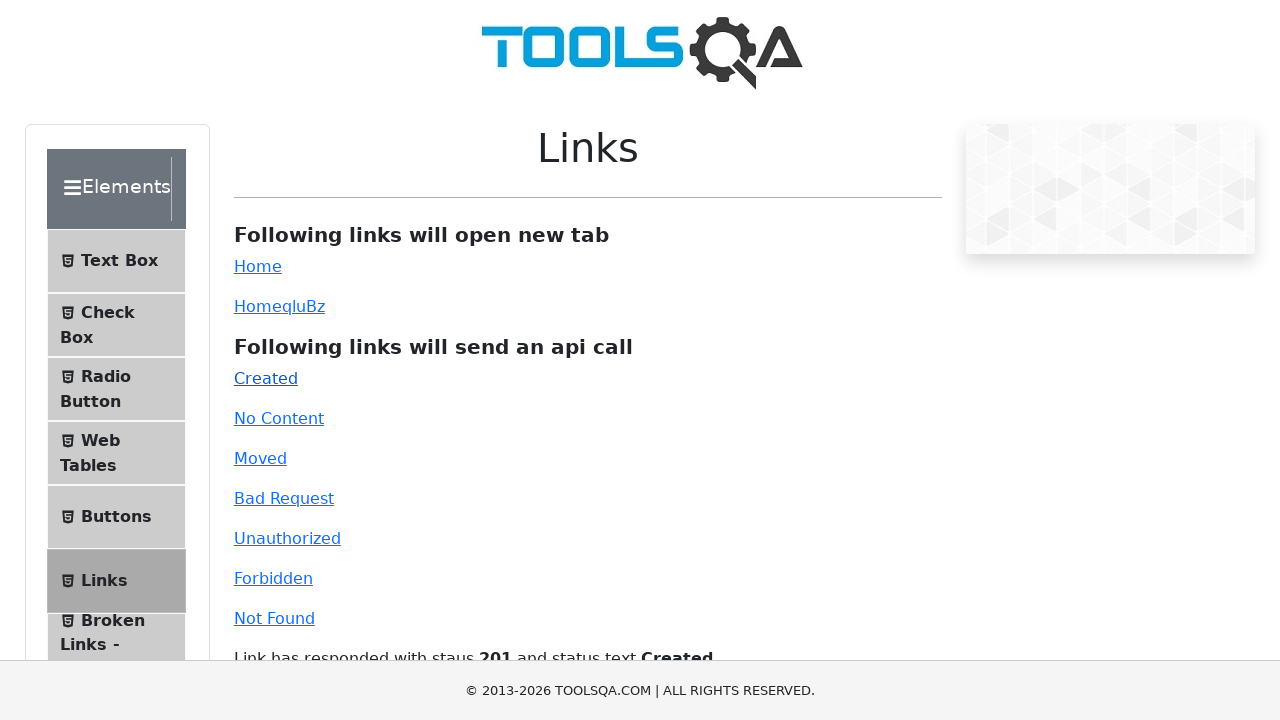